Tests dropdown functionality on Bootstrap documentation page by clicking a dropdown button and interacting with the dropdown menu

Starting URL: https://getbootstrap.com/docs/4.0/components/dropdowns/

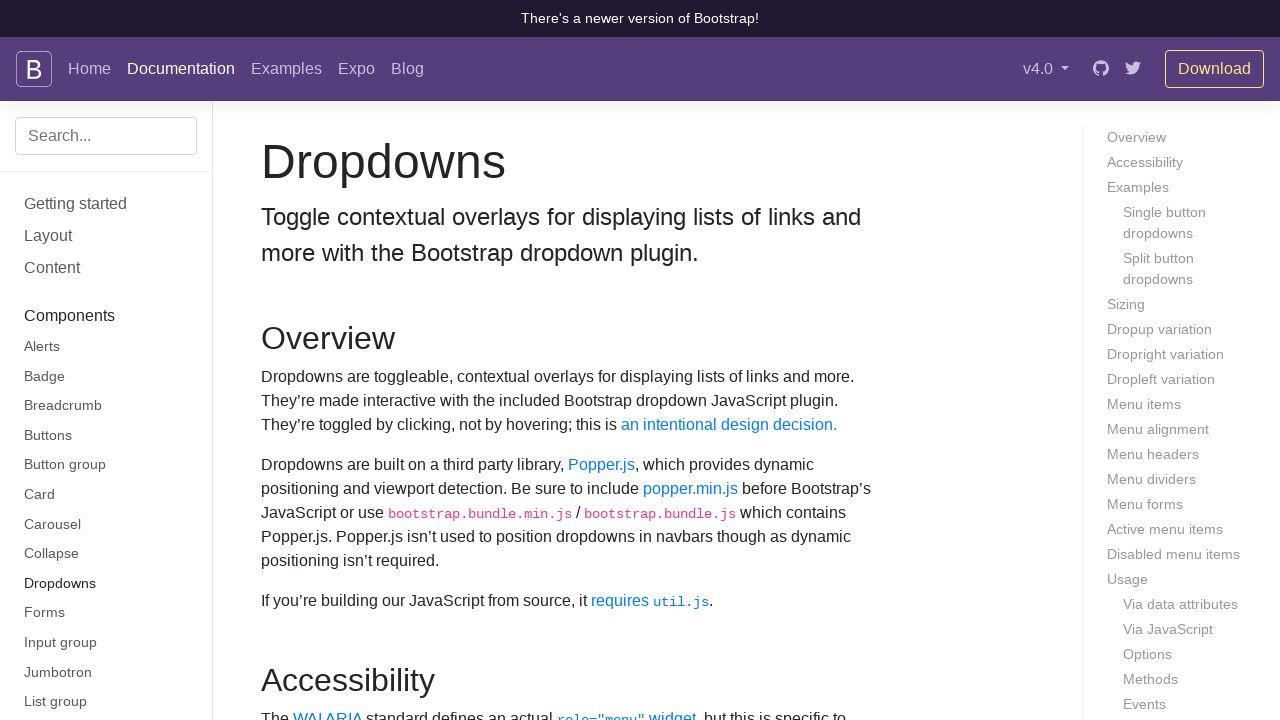

Clicked dropdown button to open menu at (370, 360) on #dropdownMenuButton
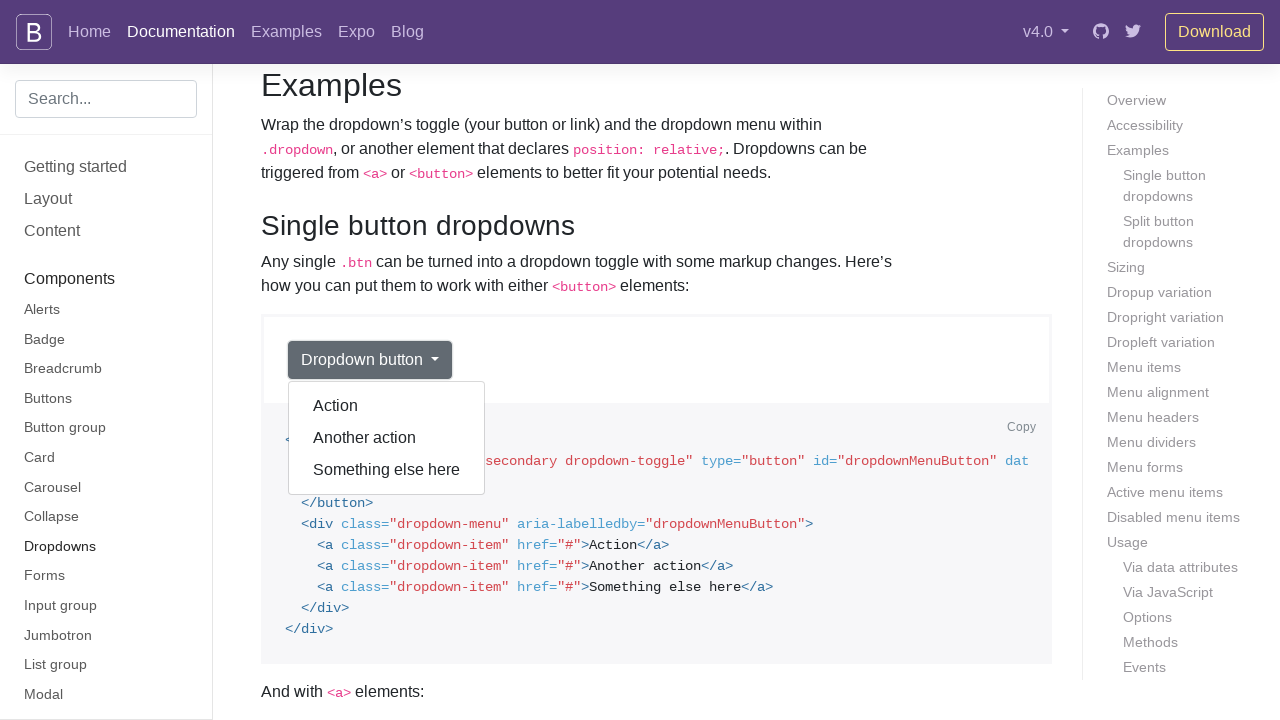

Dropdown menu became visible
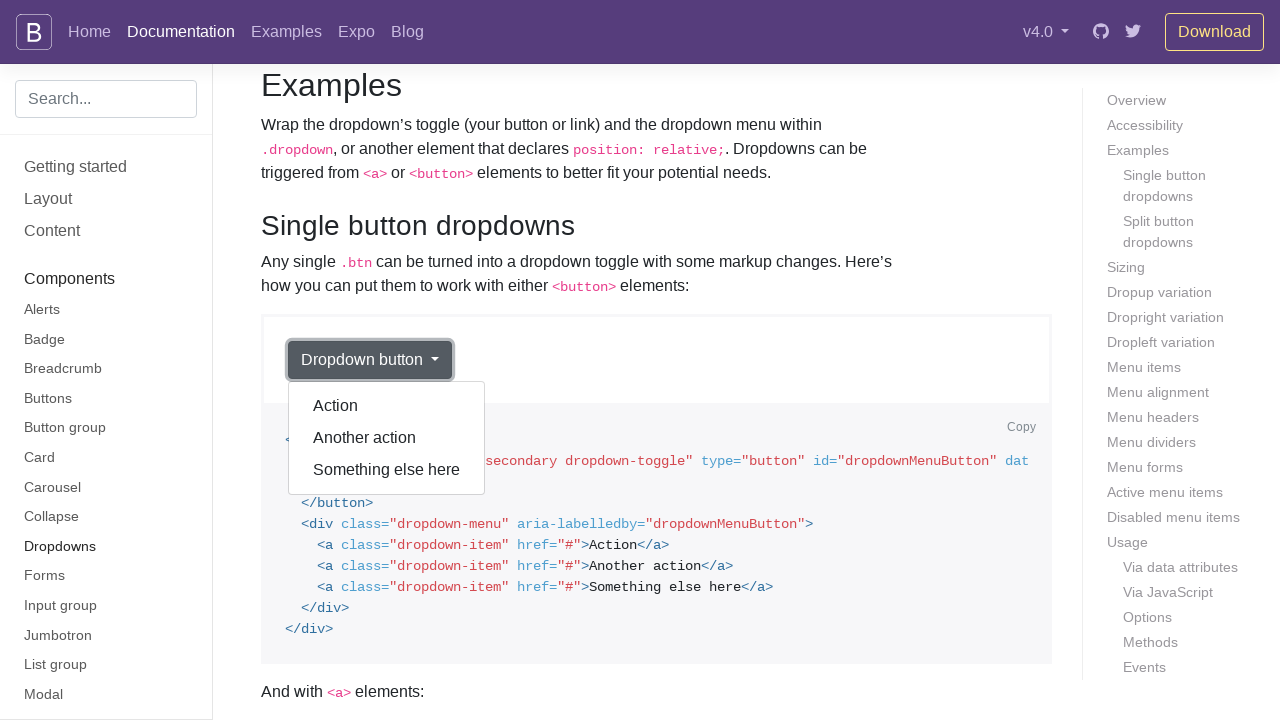

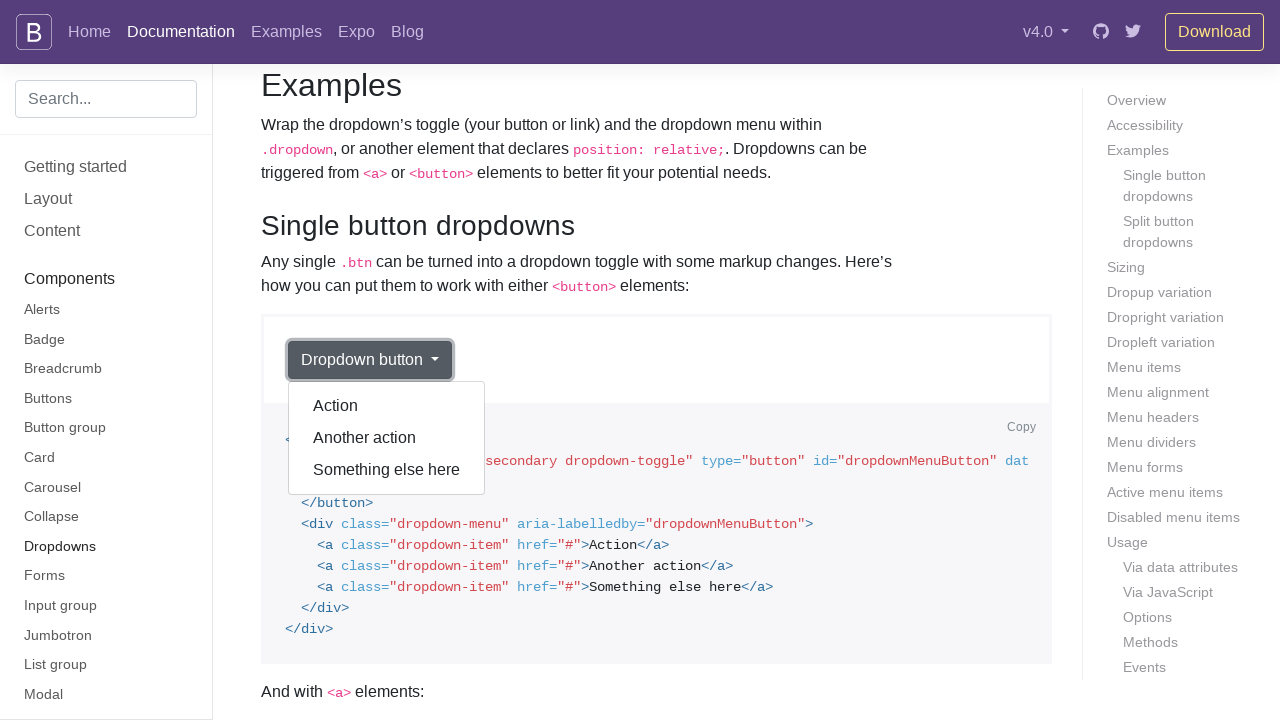